Navigates to illphated.com, waits for the page to load, and then refreshes the page to verify the site is accessible and responds to refresh actions.

Starting URL: https://illphated.com

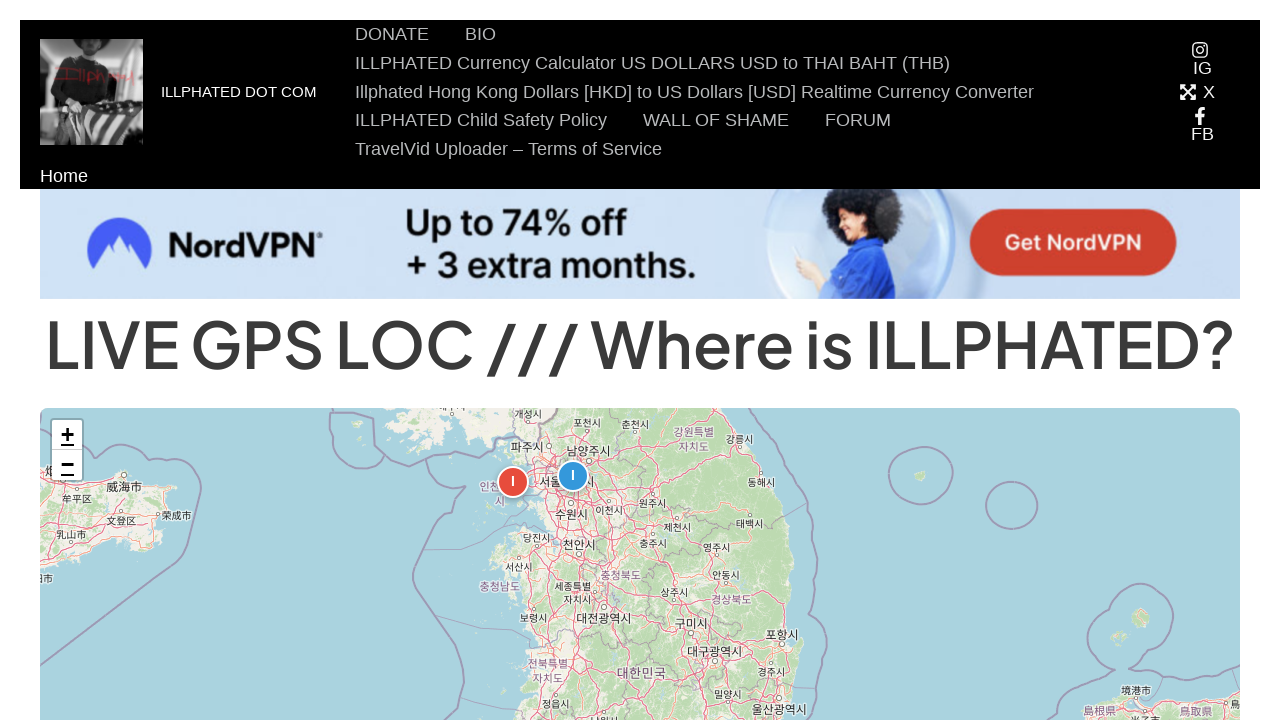

Waited for page to reach domcontentloaded state
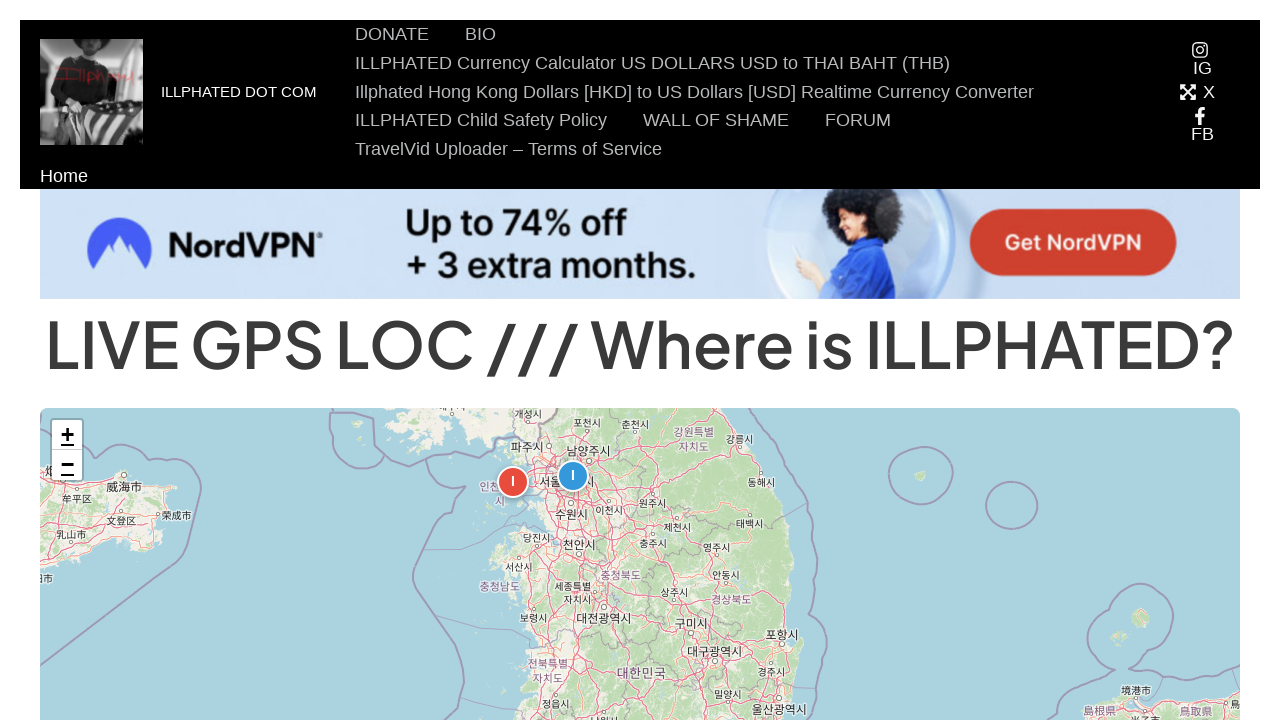

Retrieved page title to verify page loaded
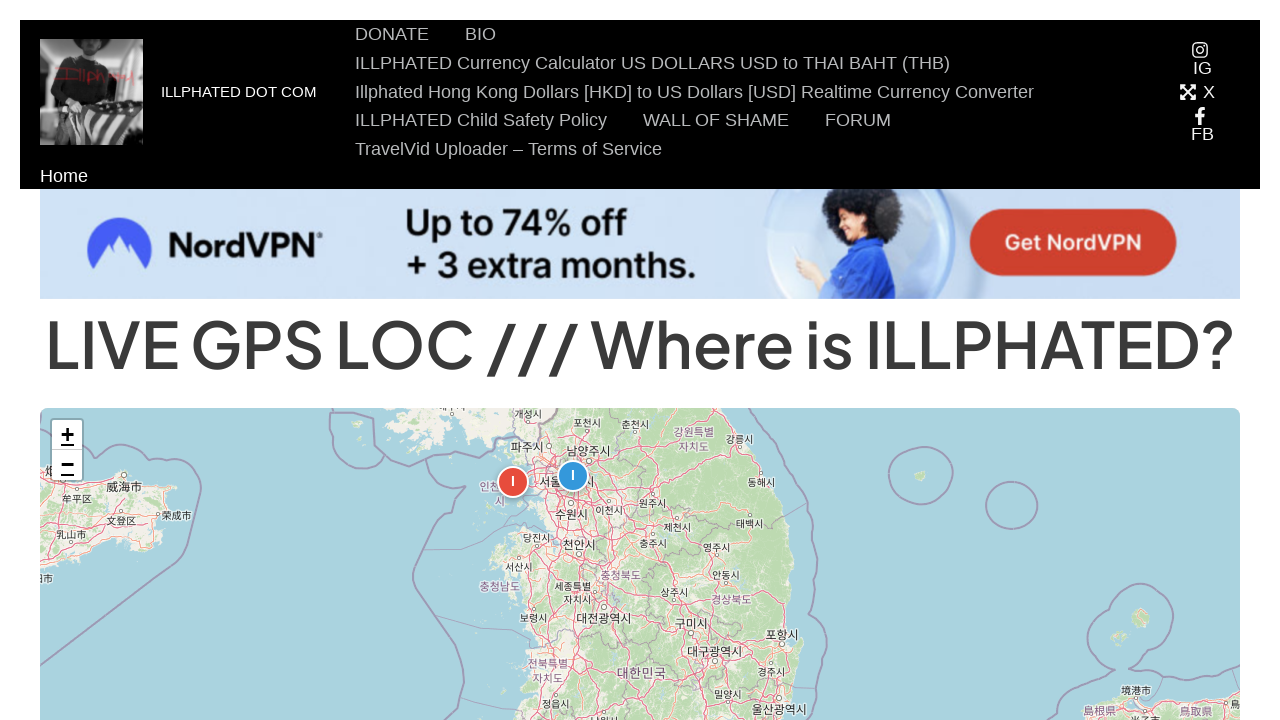

Reloaded the page to verify site responds to refresh
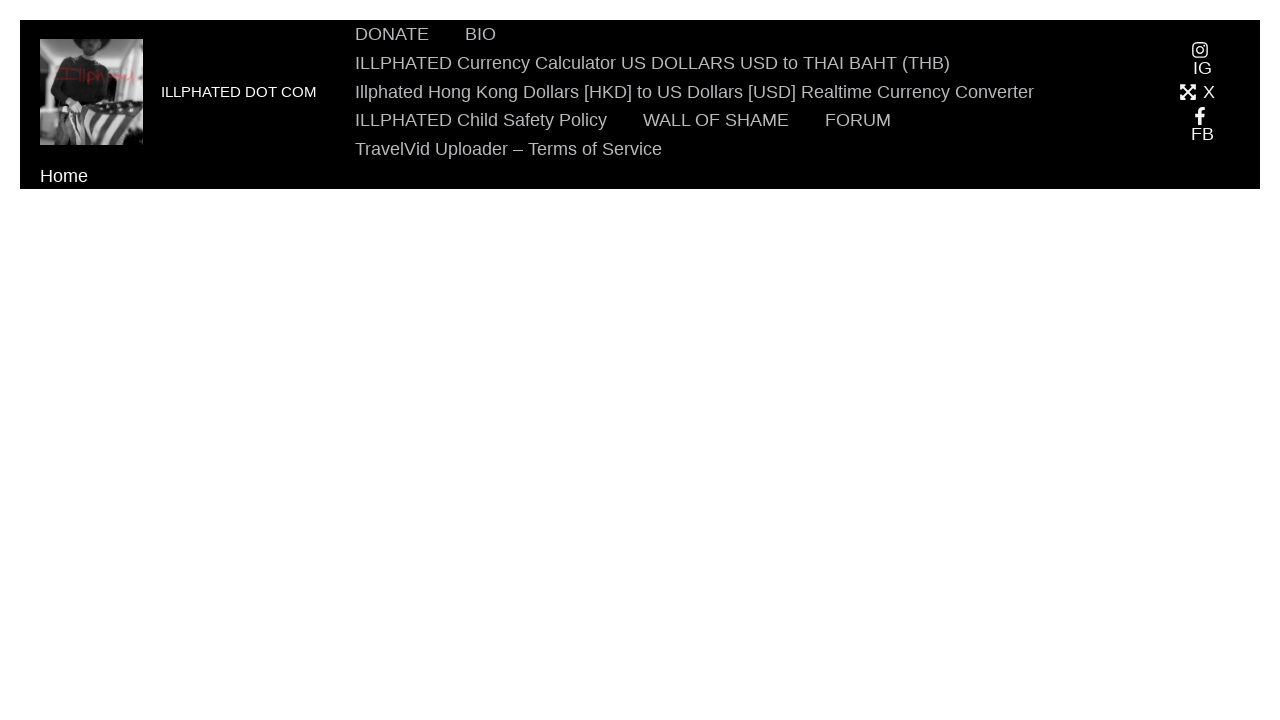

Waited for page to reach domcontentloaded state after refresh
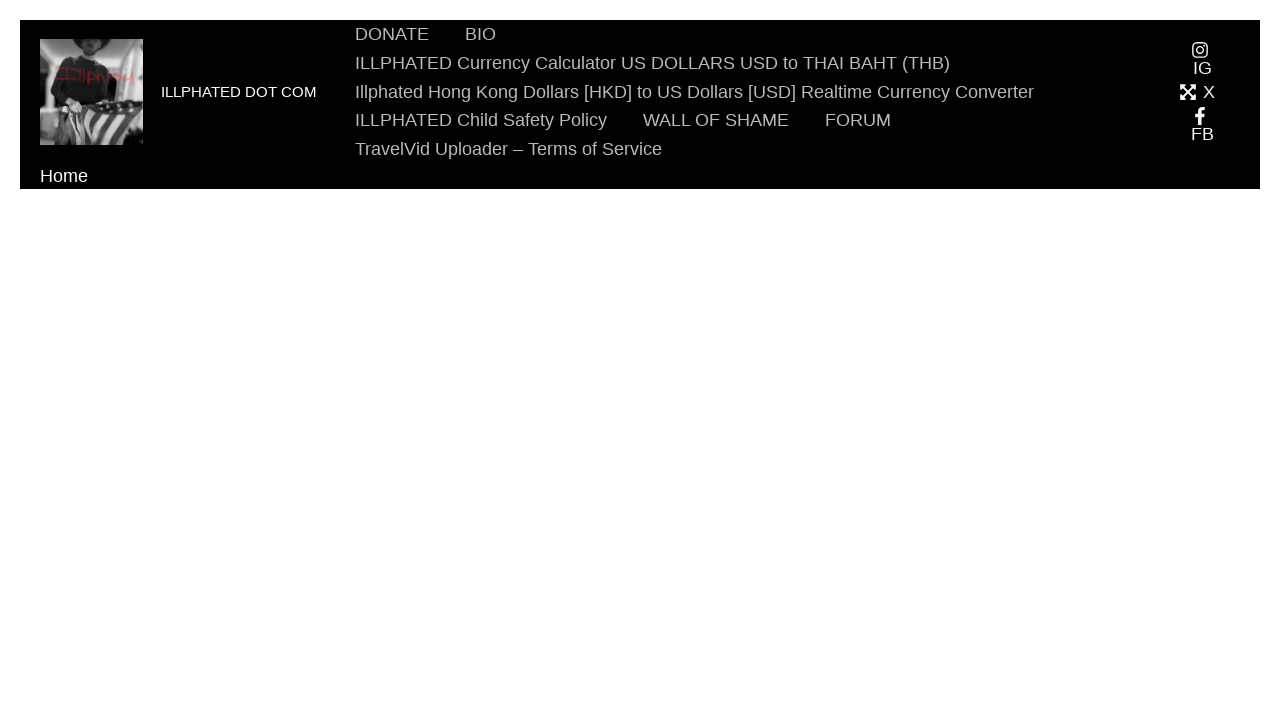

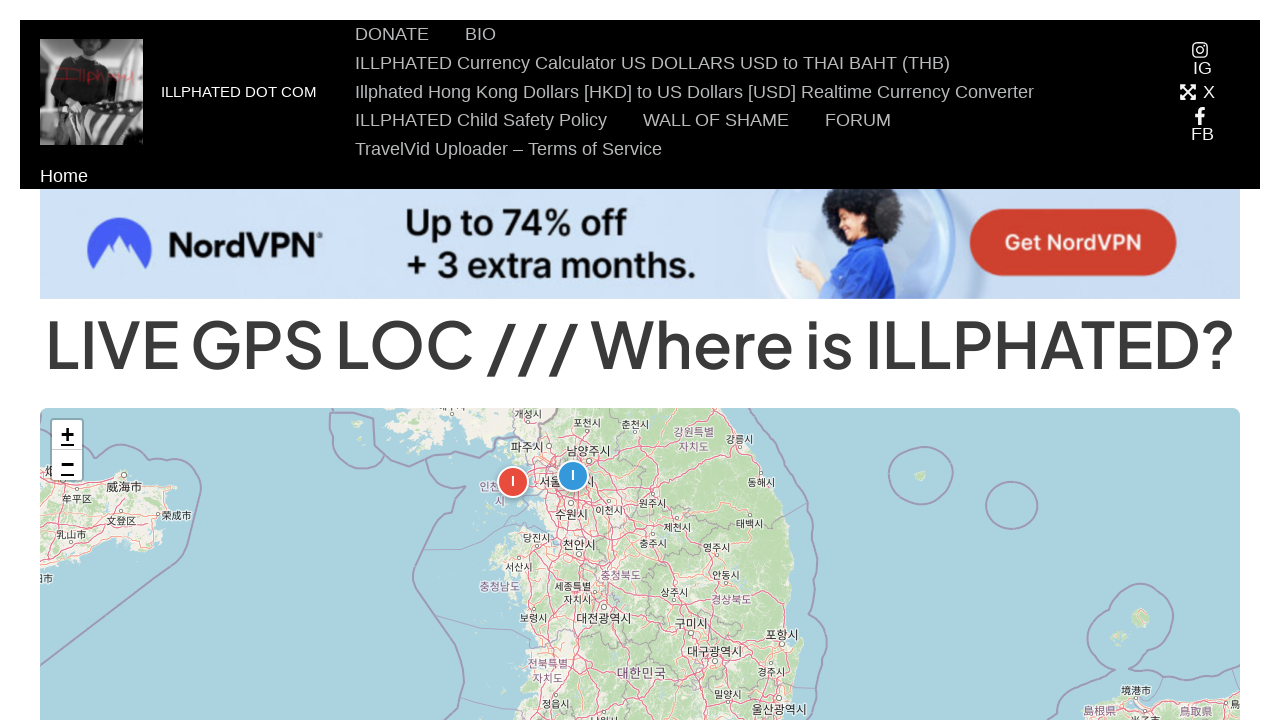